Tests basic browser navigation functionality by navigating to a page, then using back, refresh, and forward navigation commands.

Starting URL: https://katalon-demo-cura.herokuapp.com/

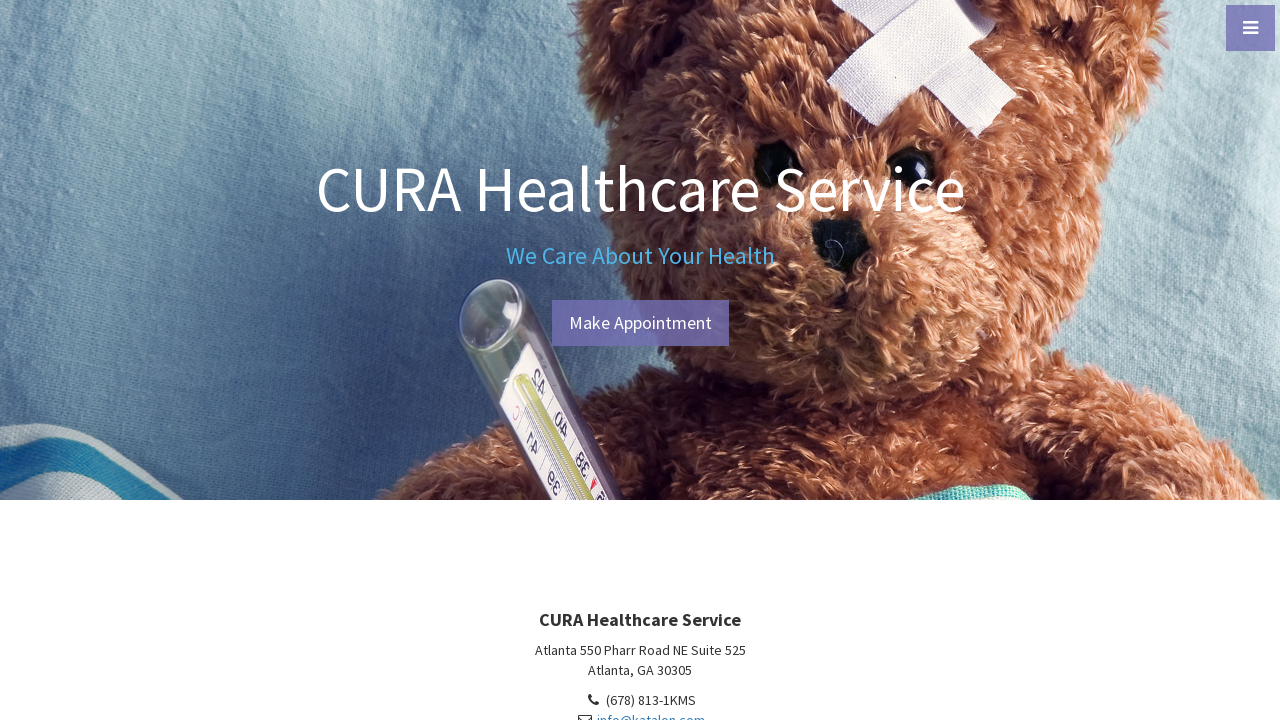

Navigated back to previous page
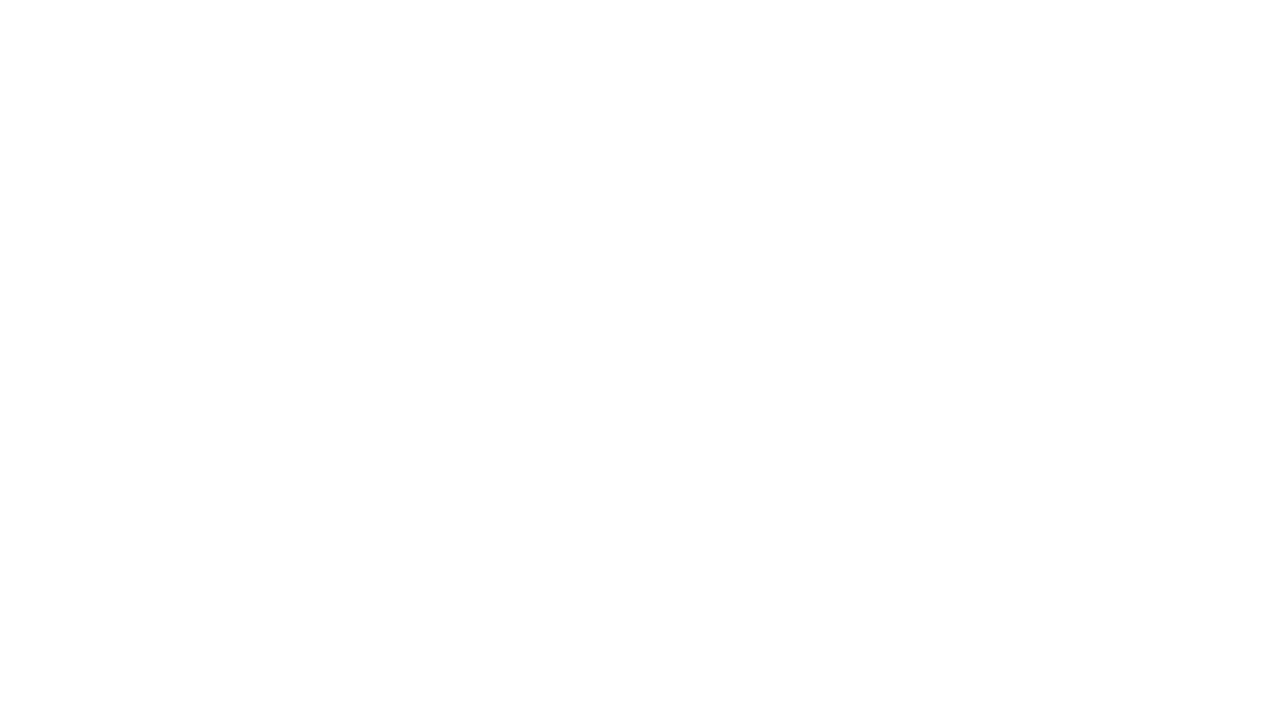

Refreshed the current page
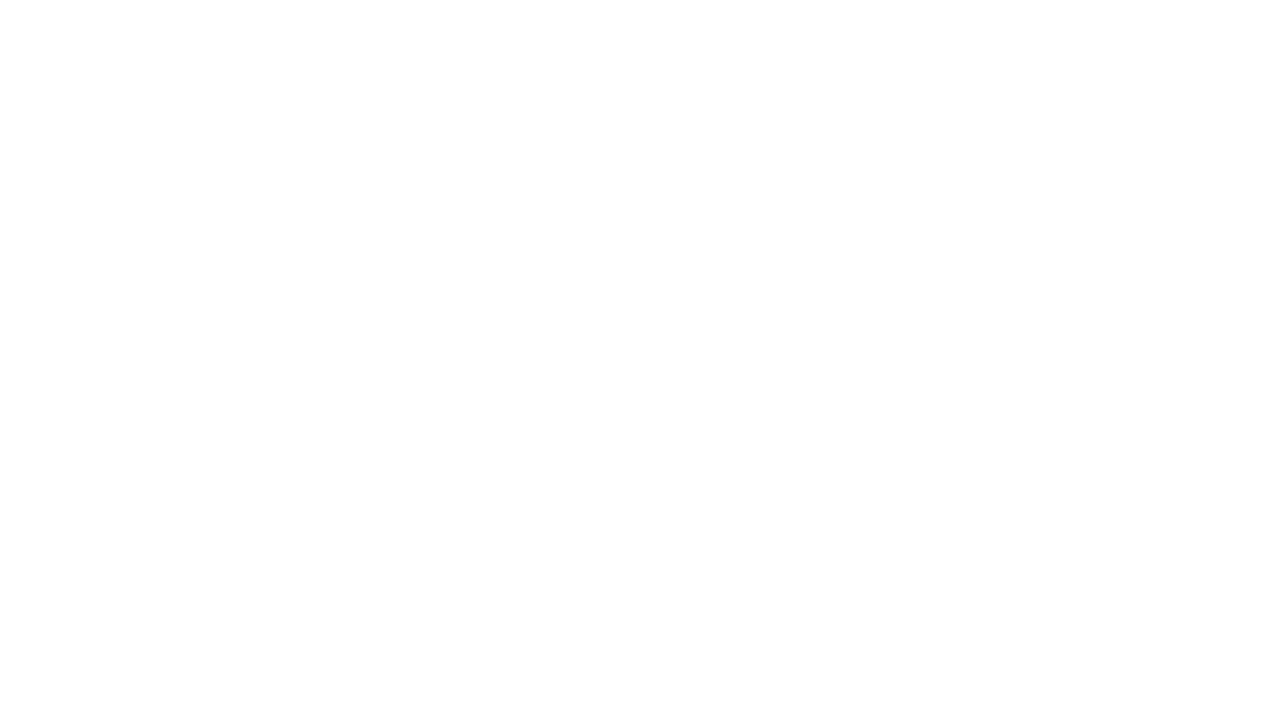

Navigated forward to the original page
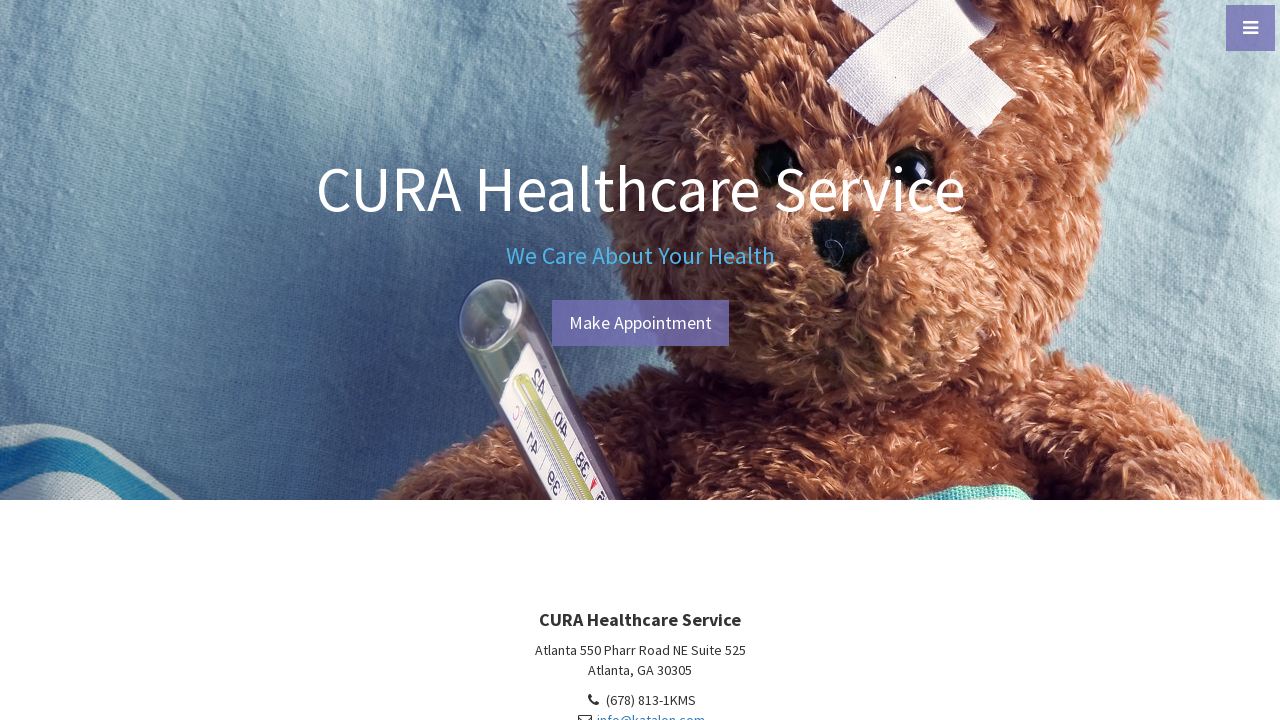

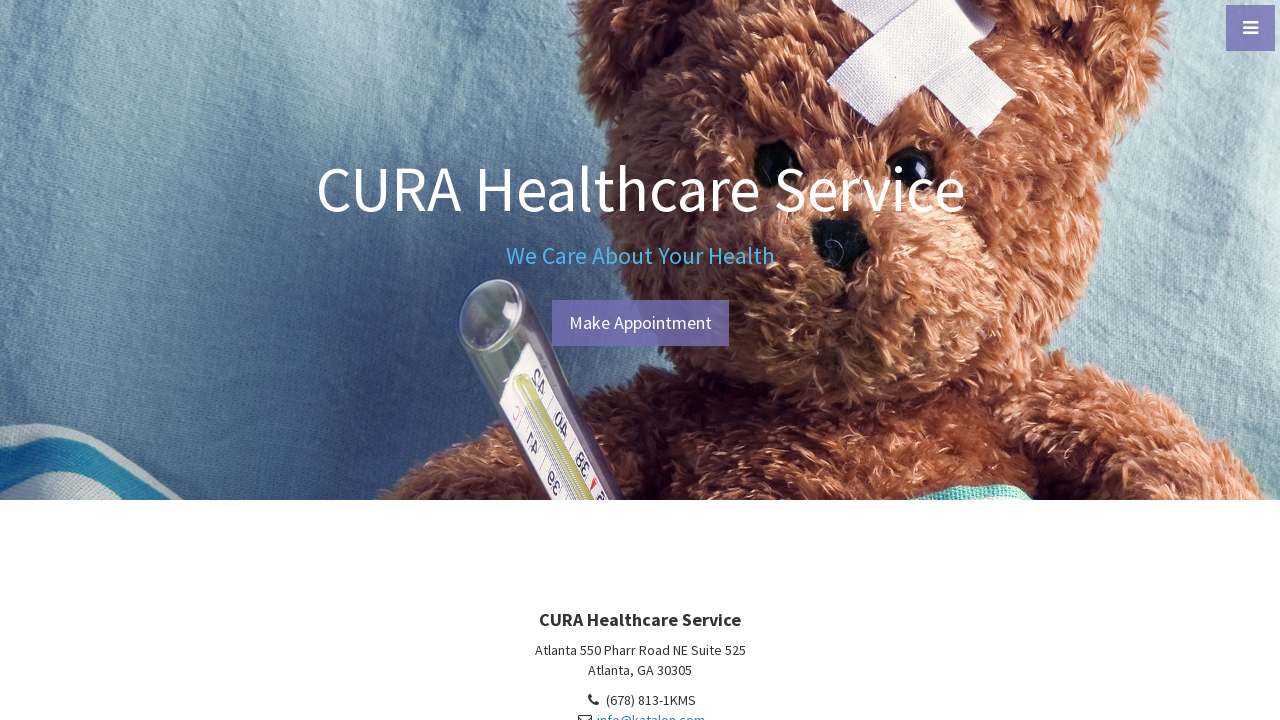